Tests iframe functionality by verifying that two frames contain the same text content

Starting URL: https://demoqa.com/frames

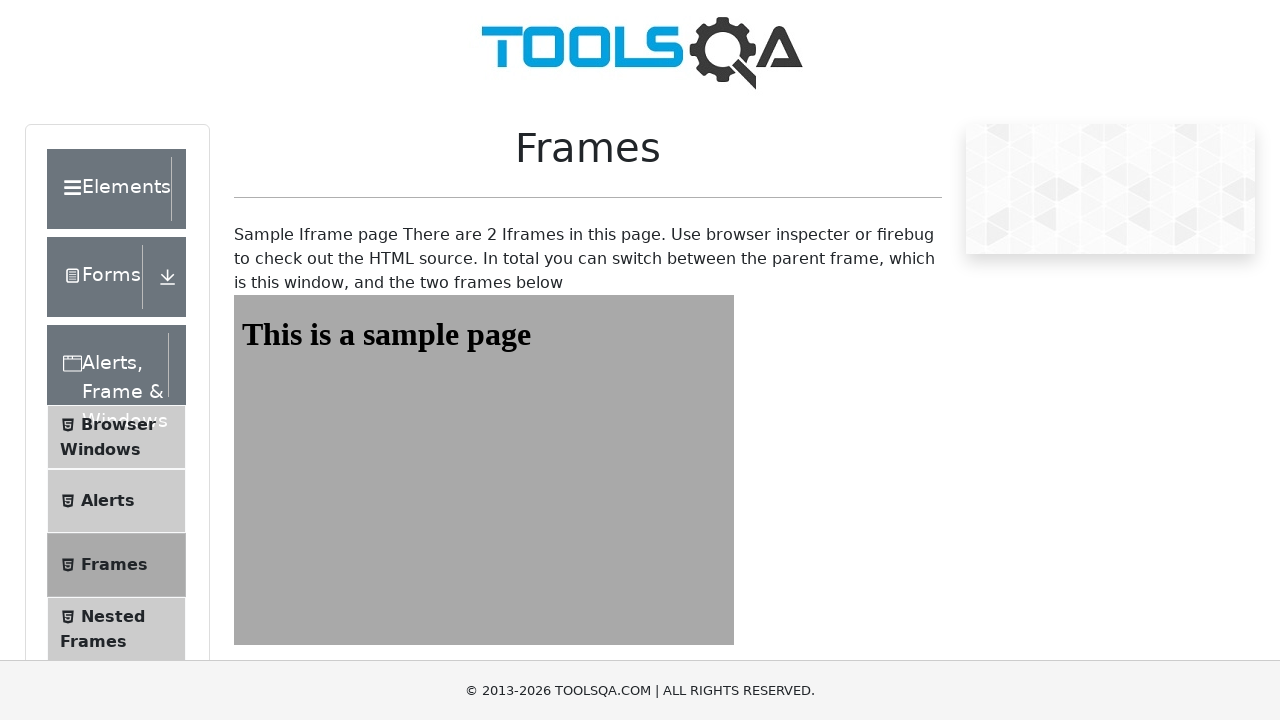

Navigated to frames demo page
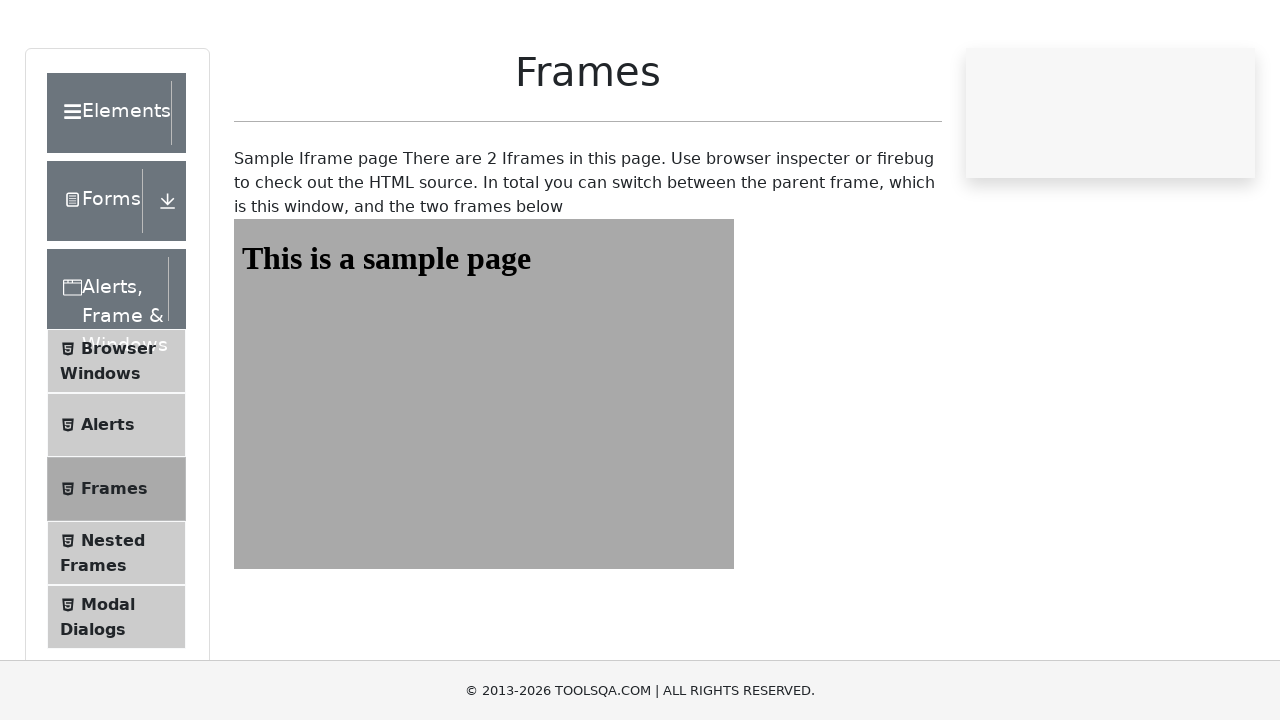

Located first frame (#frame1)
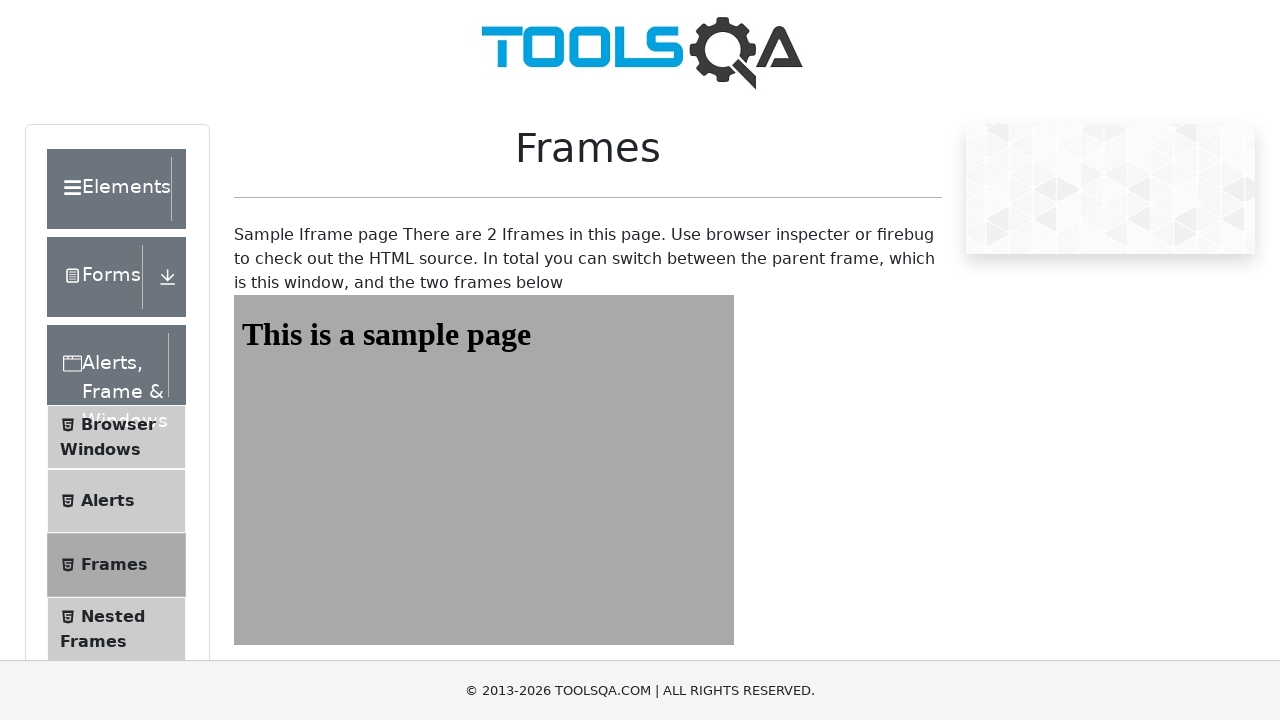

Extracted text from first frame: '
This is a sample page


'
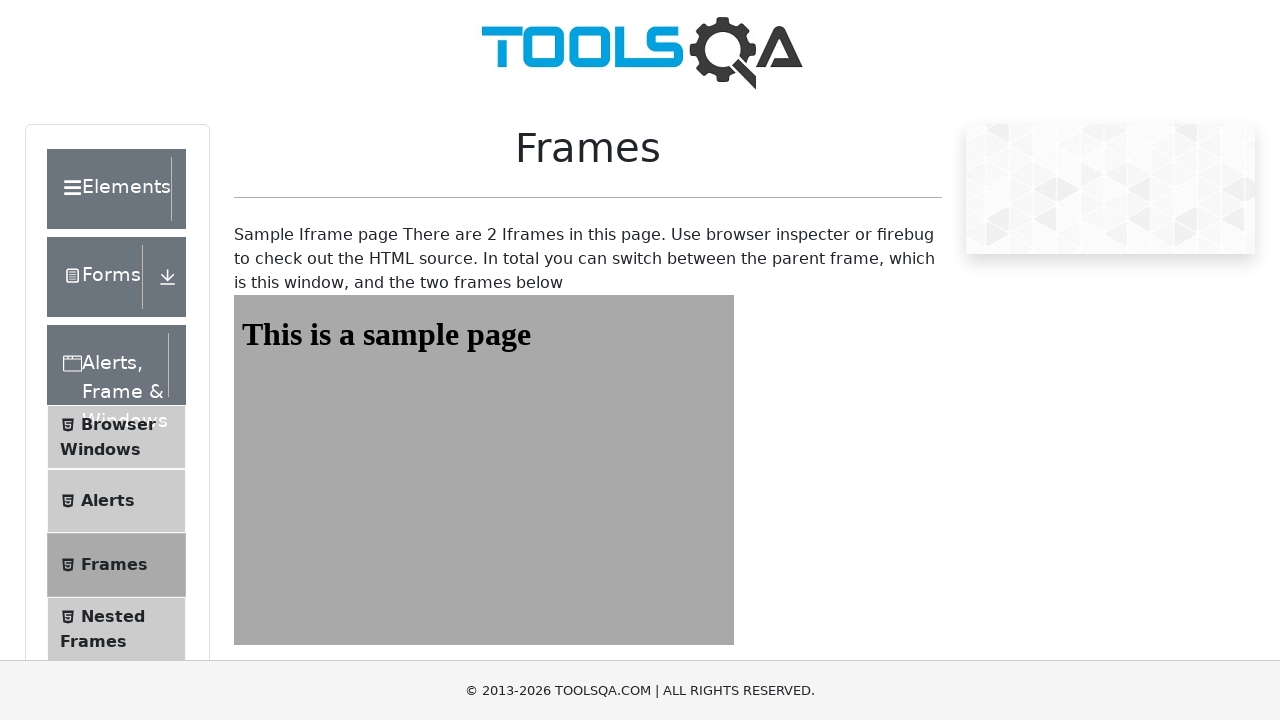

Located second frame (#frame2)
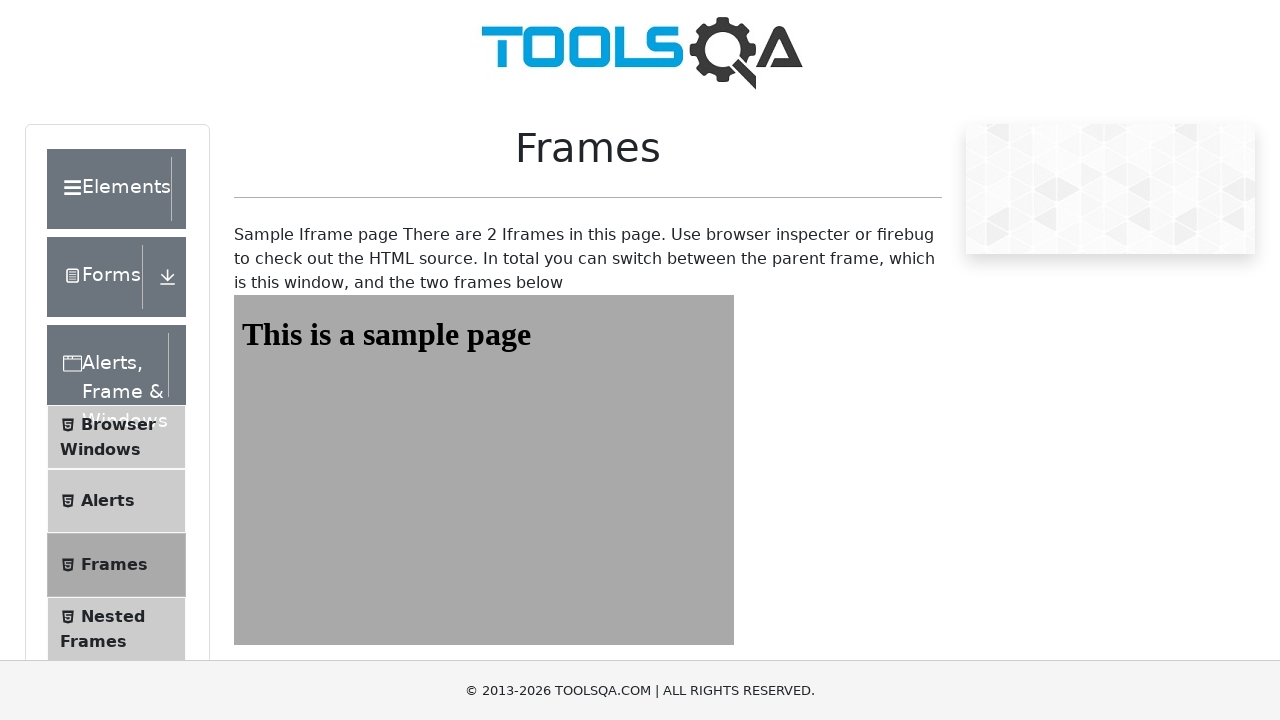

Extracted text from second frame: '
This is a sample page


'
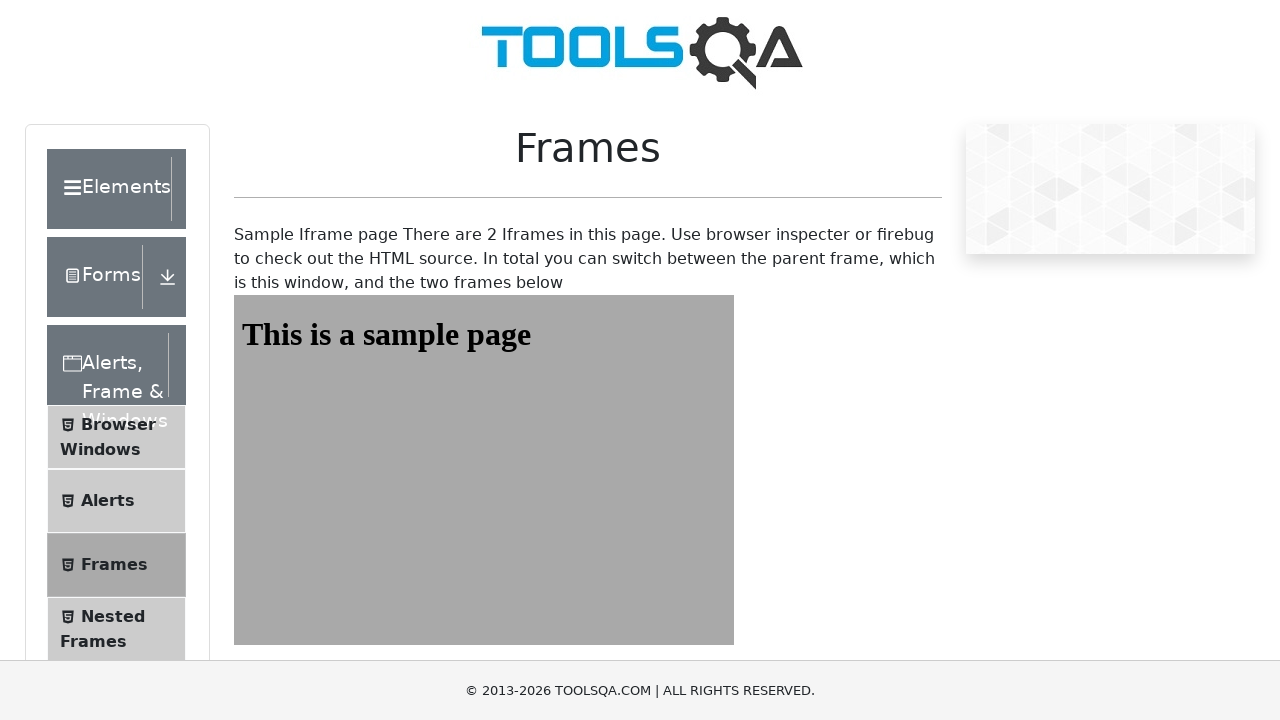

Verified that both frames contain the same text content
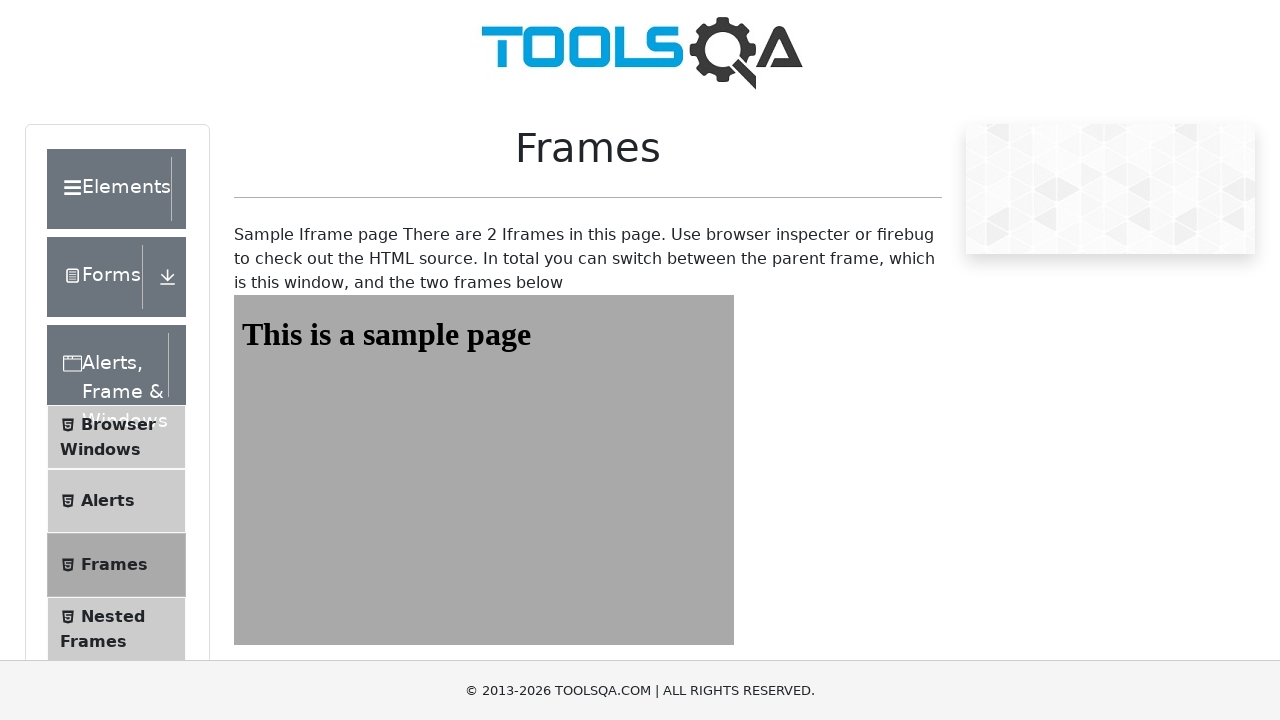

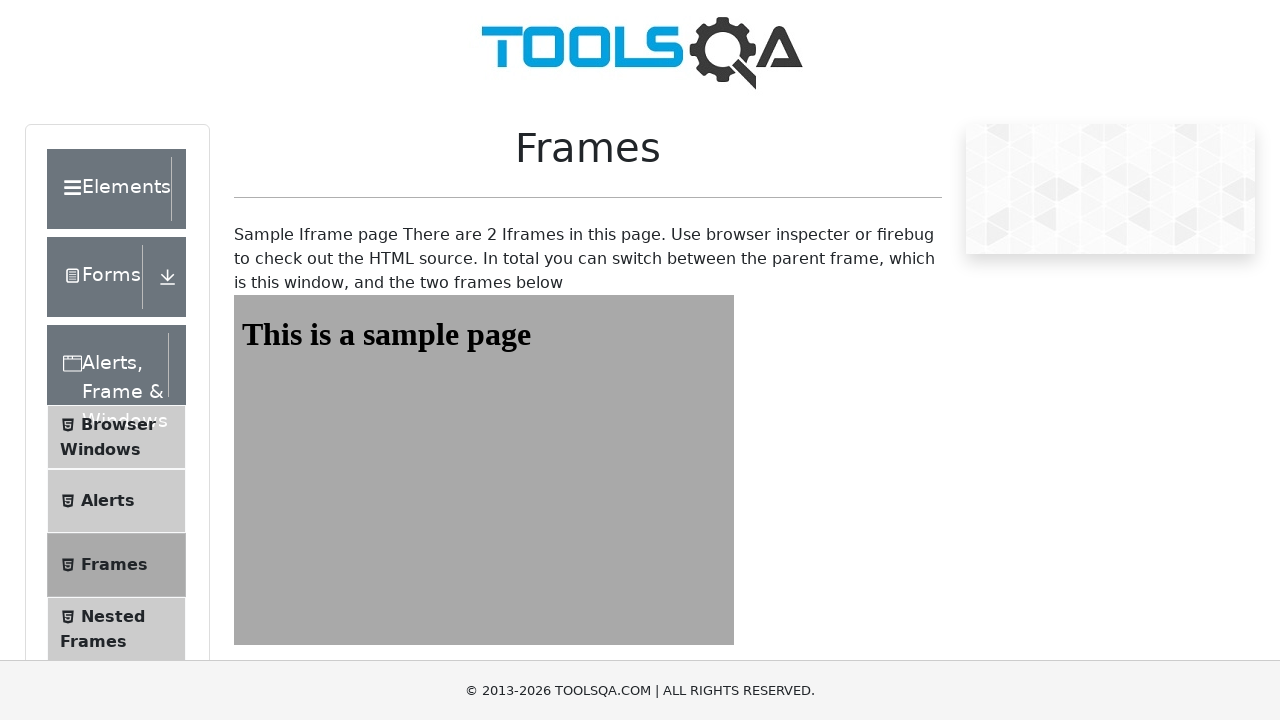